Tests a survey form by selecting radio buttons for business type, usage frequency, and satisfaction rating, and choosing options from dropdown menus for discovery source and duration.

Starting URL: https://formsmarts.com/form/yu?mode=h5

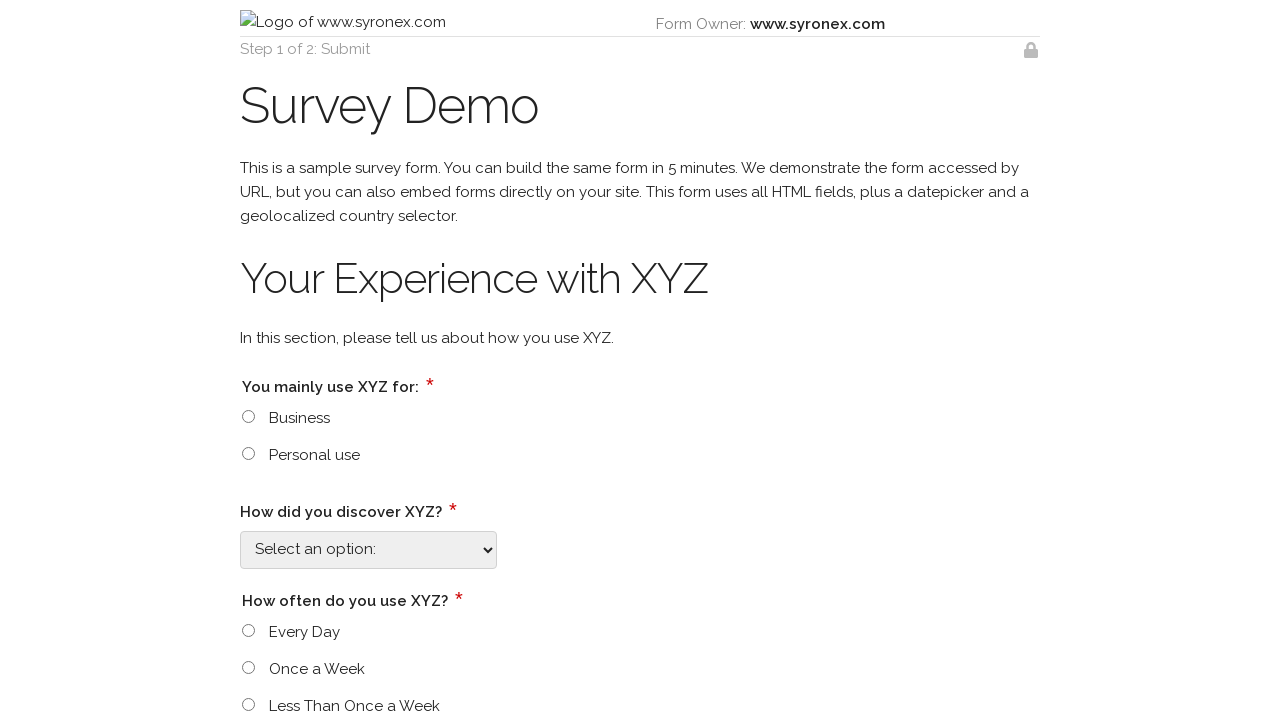

Selected 'Business' radio button for business type at (248, 416) on input[type='radio'][value='Business']
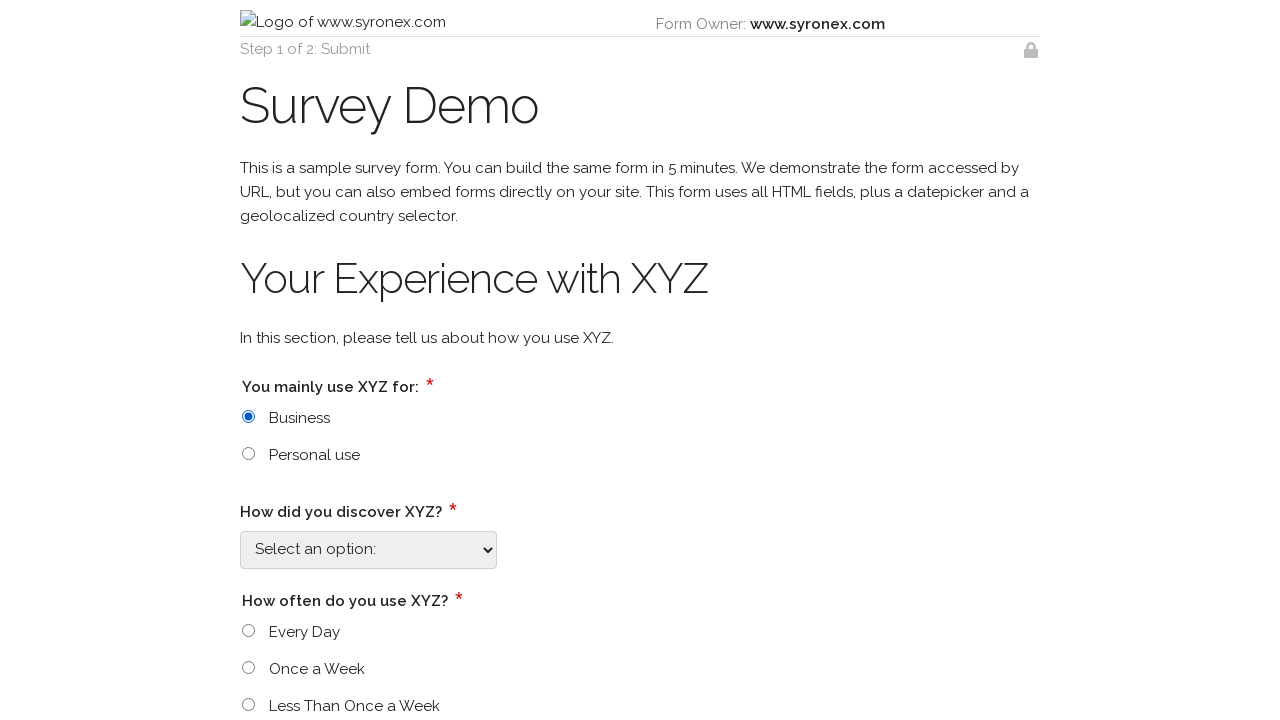

Clicked on discovery source dropdown at (368, 550) on select[id$='_4588']
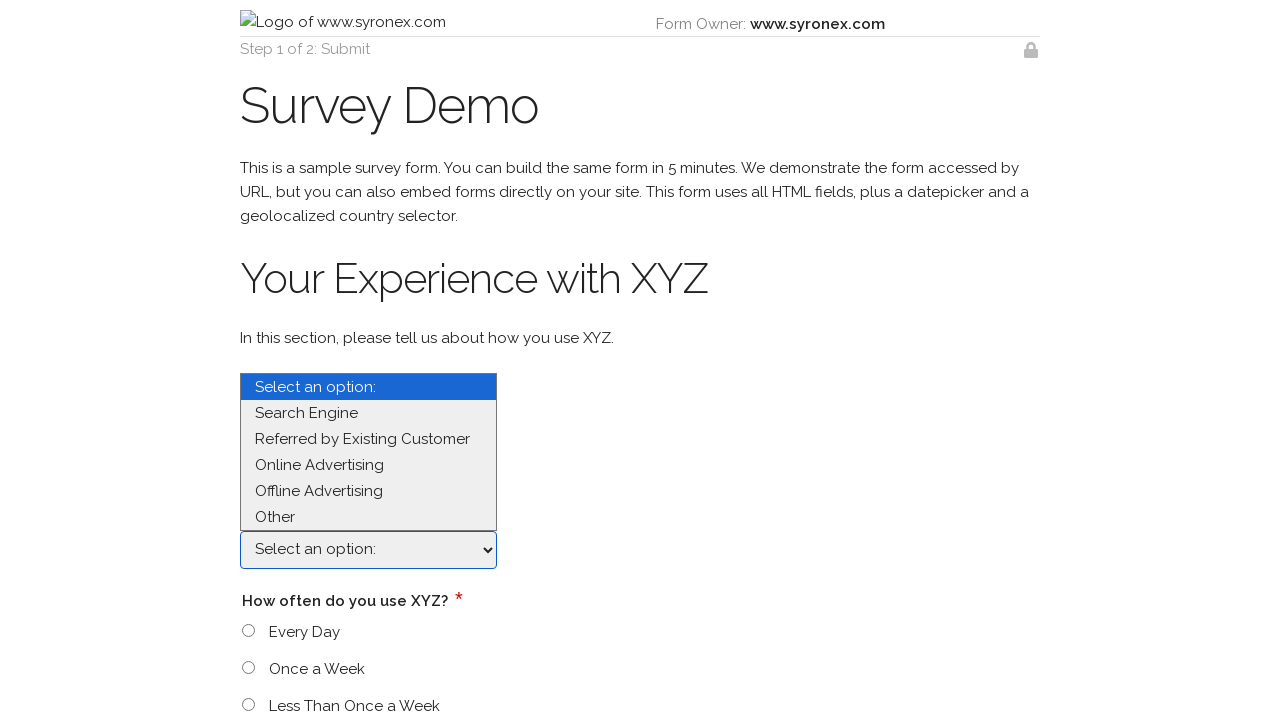

Selected 'Online Advertising' from discovery source dropdown on select[id$='_4588']
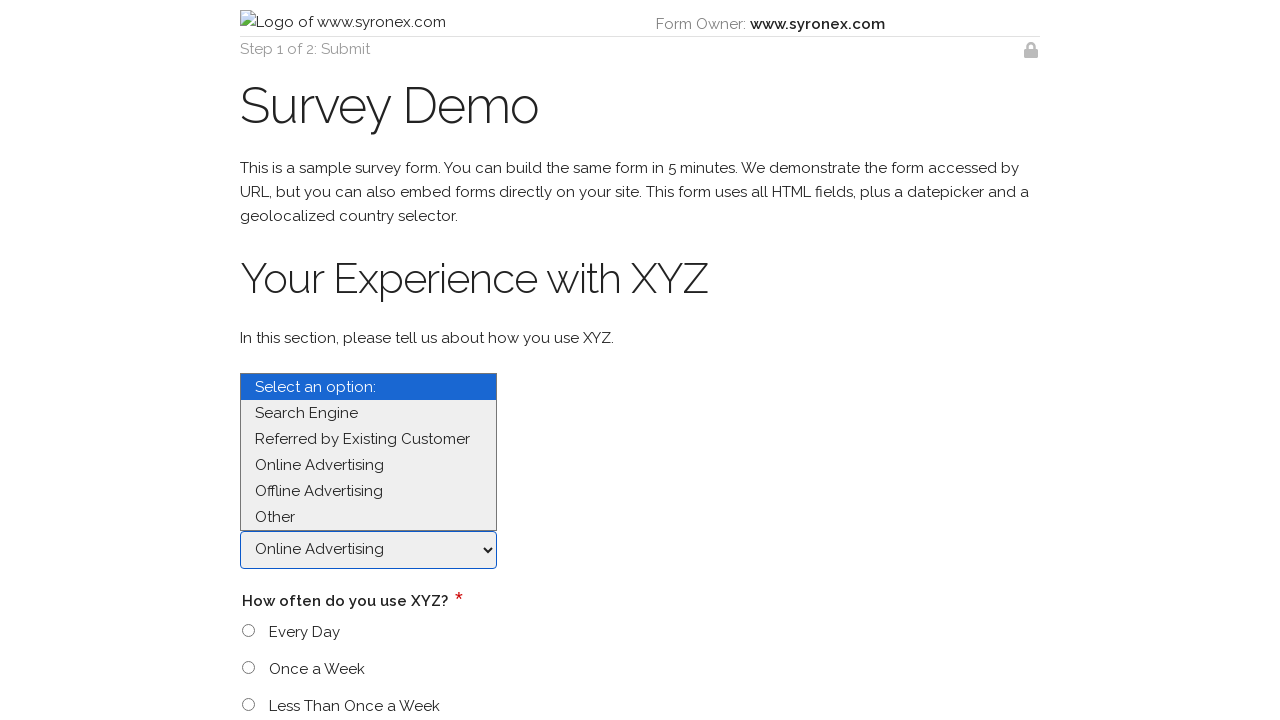

Selected 'Every Day' radio button for usage frequency at (248, 631) on input[type='radio'][value='Every Day']
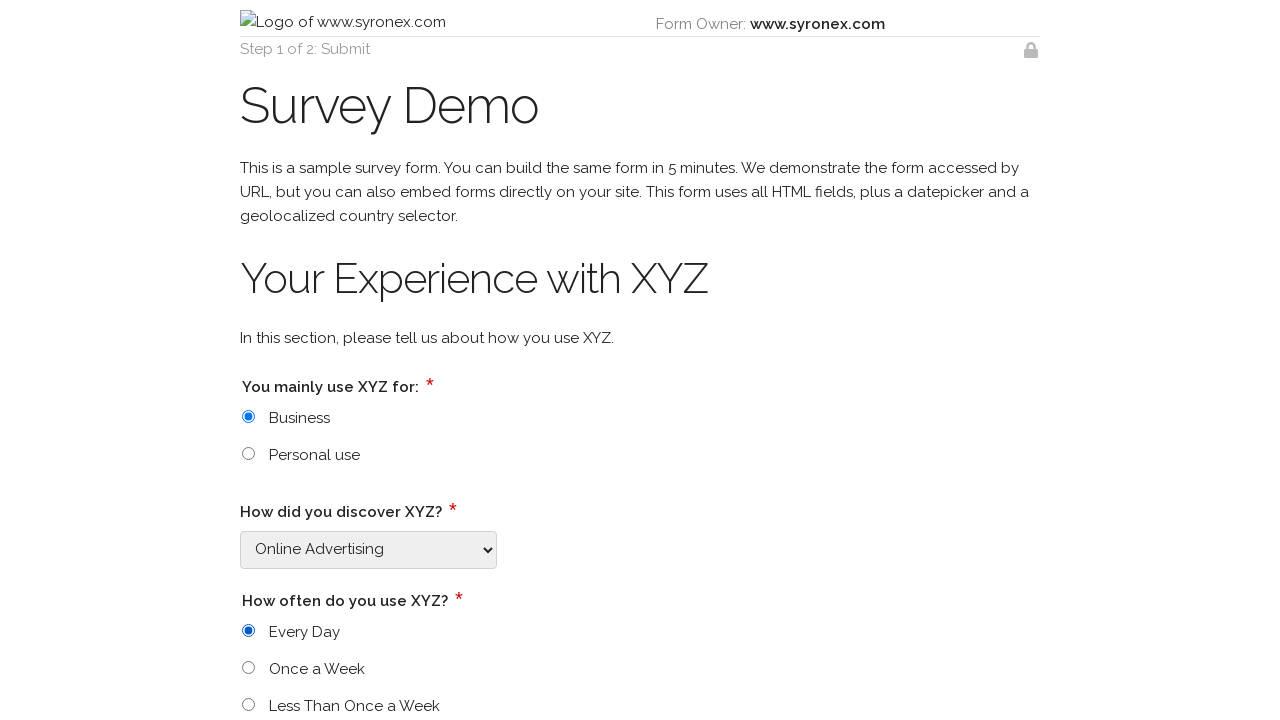

Selected 'Good' radio button for satisfaction rating at (248, 361) on input[type='radio'][value='Good']
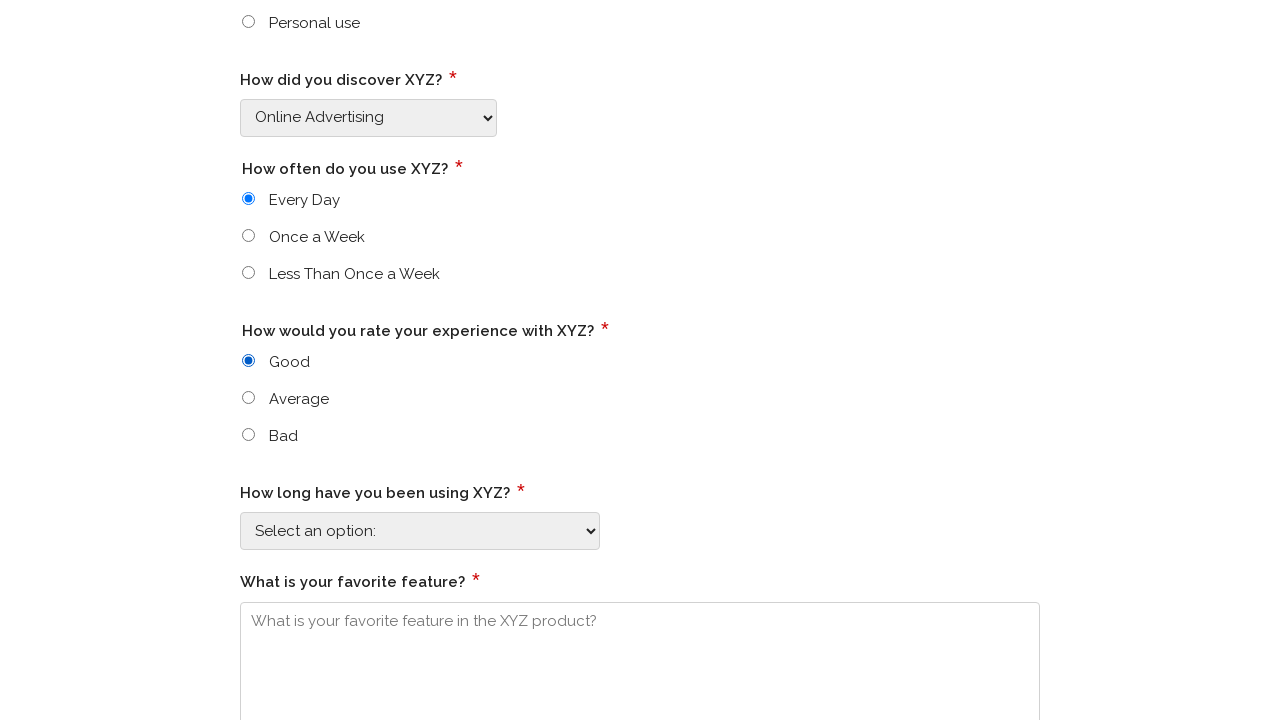

Selected 4th option from duration dropdown on select[id$='_4597']
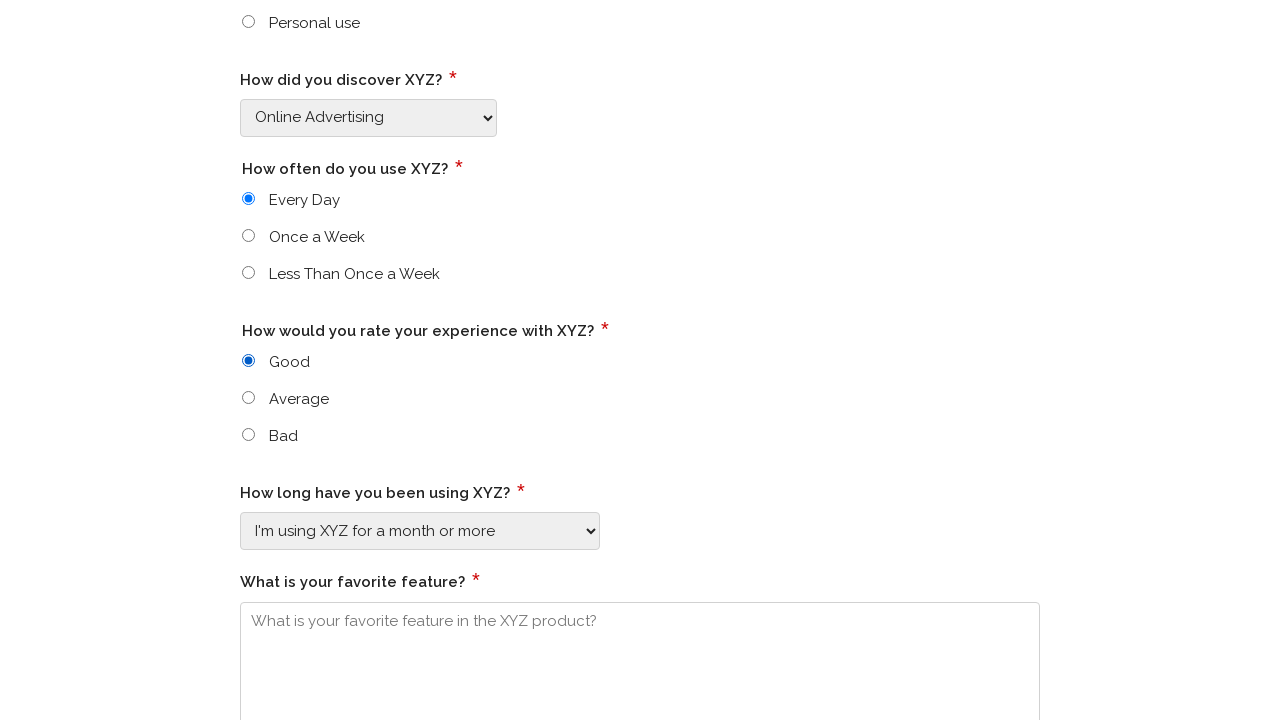

Clicked to close dropdown at (248, 361) on input[type='radio'][value='Good']
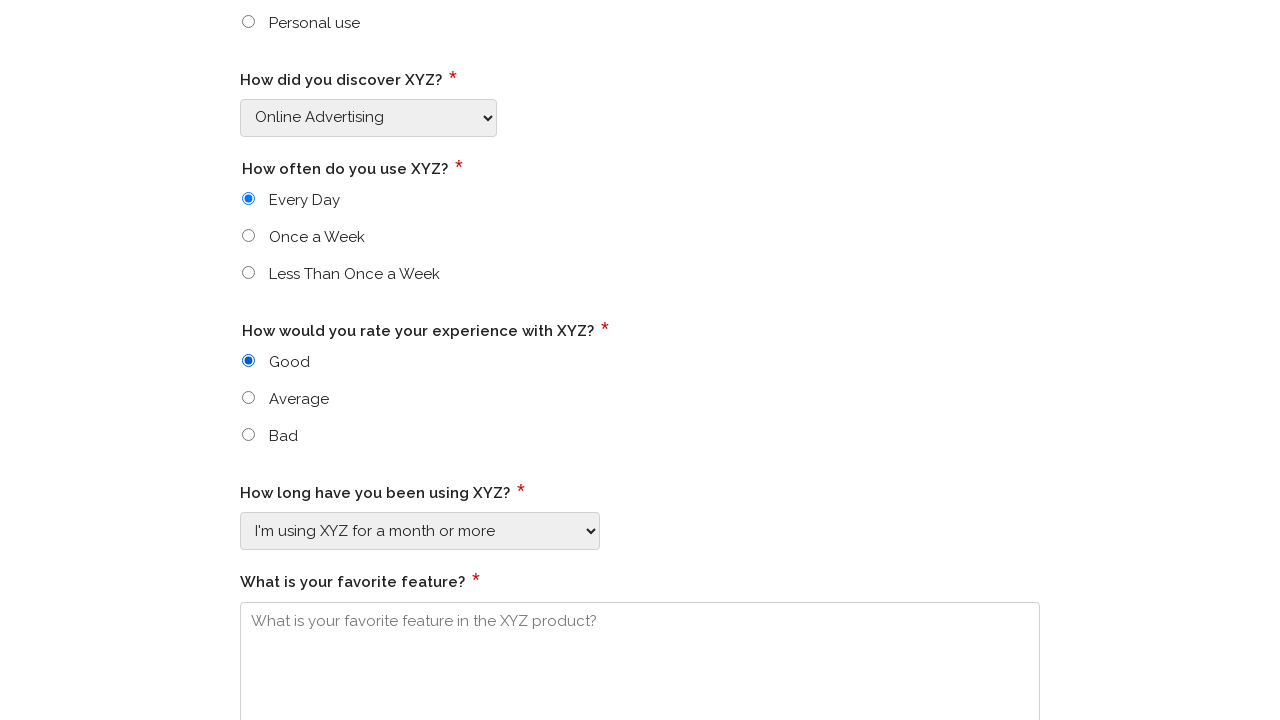

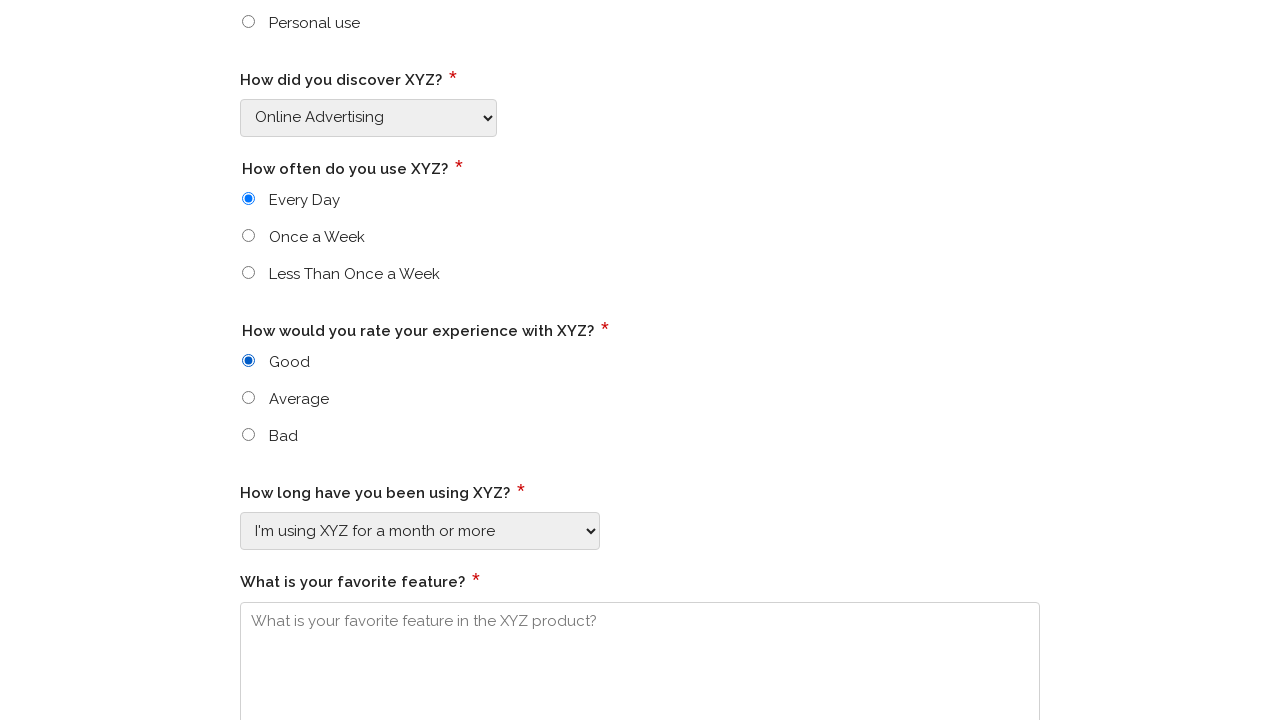